Tests scrolling functionality by navigating to a page and scrolling to a specific element using JavaScript

Starting URL: http://formy-project.herokuapp.com/scroll

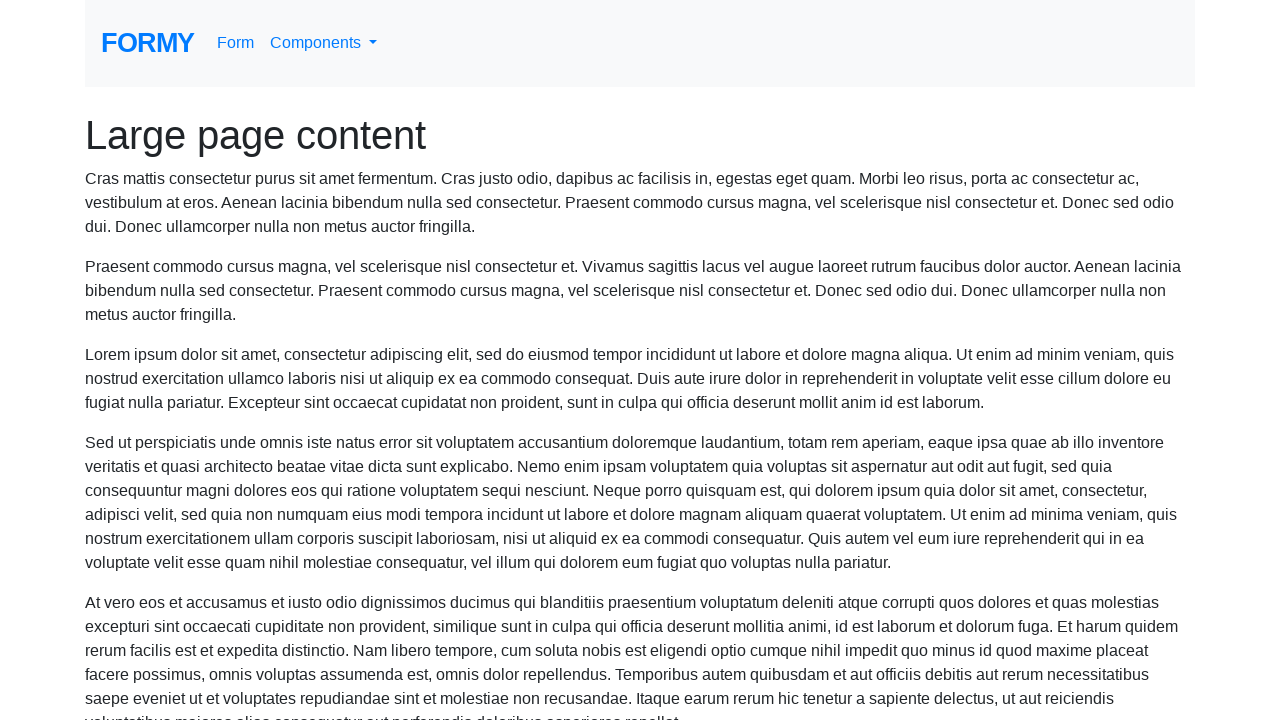

Scrolled to name input field using JavaScript
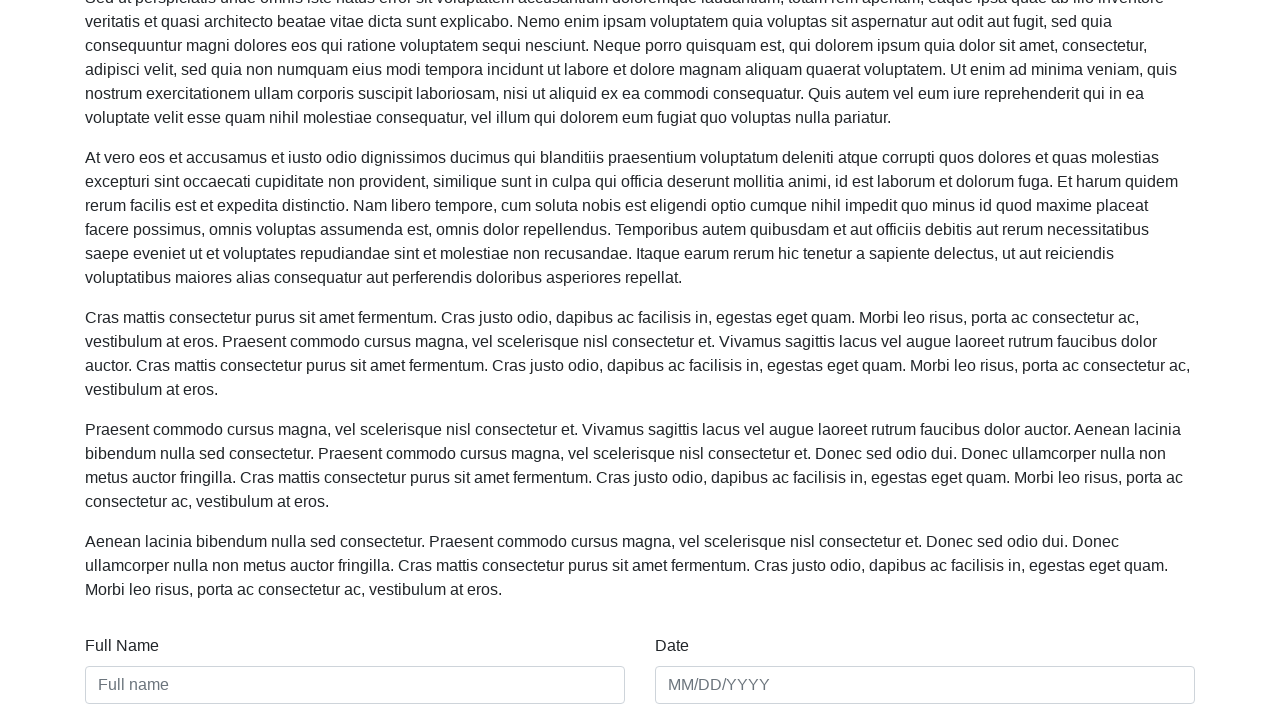

Waited 500ms for scroll animation to complete
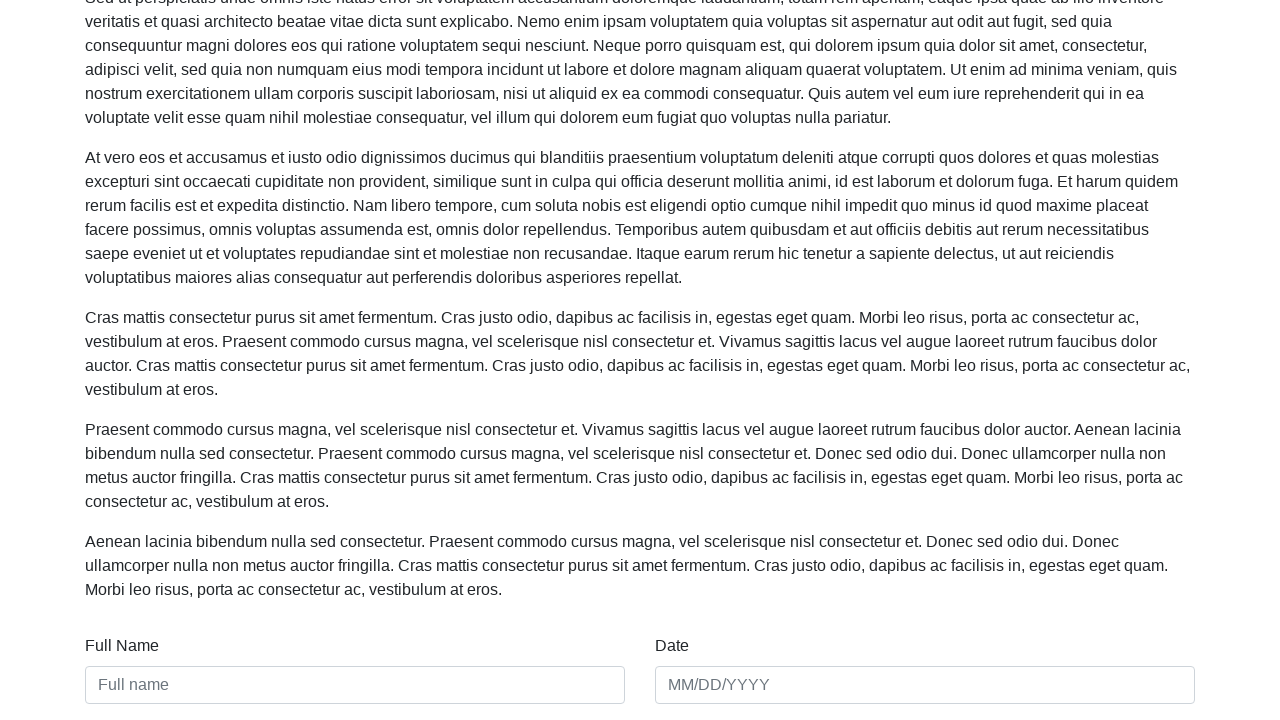

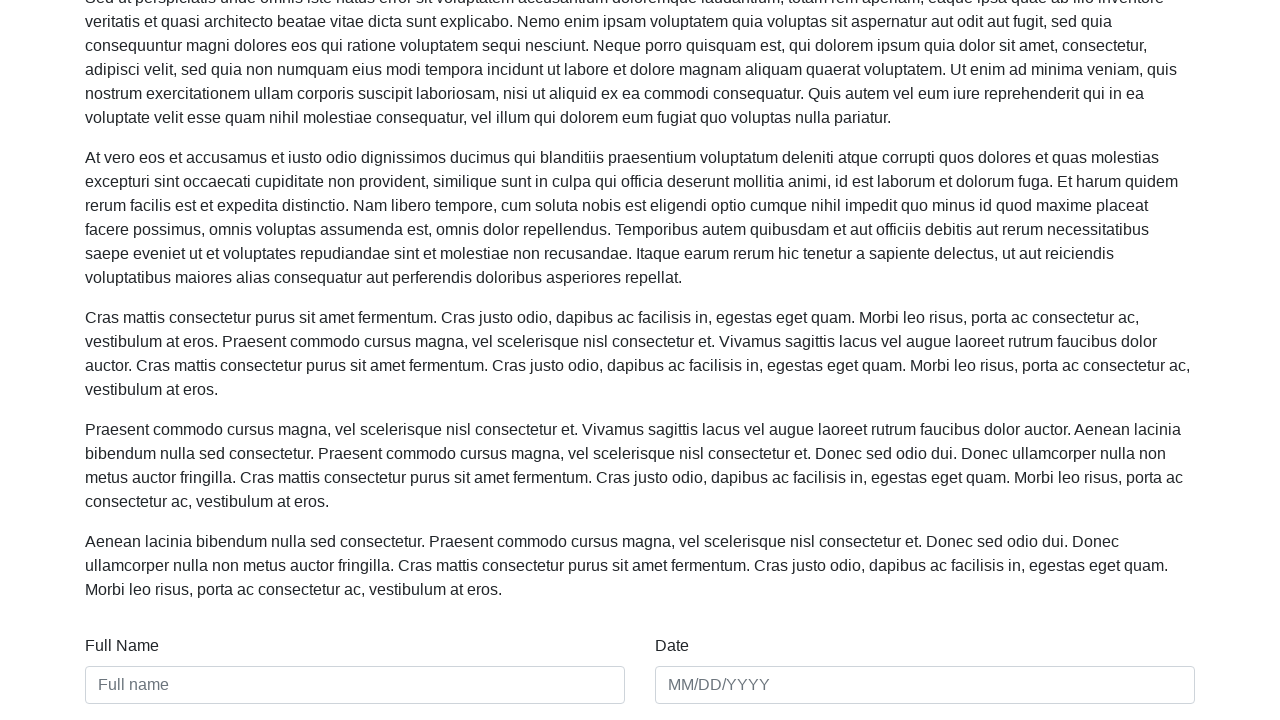